Tests file download functionality by navigating to a download page and clicking on a download link to trigger a file download.

Starting URL: http://the-internet.herokuapp.com/download

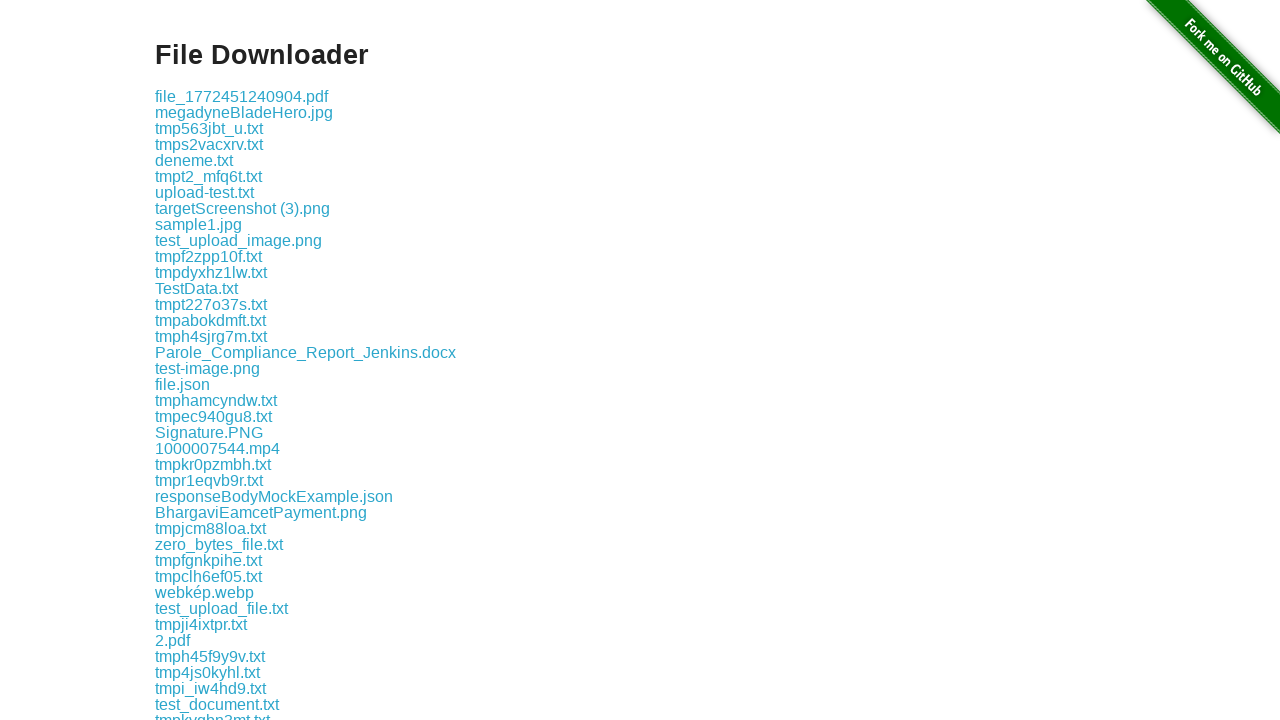

Located the first download link on the page
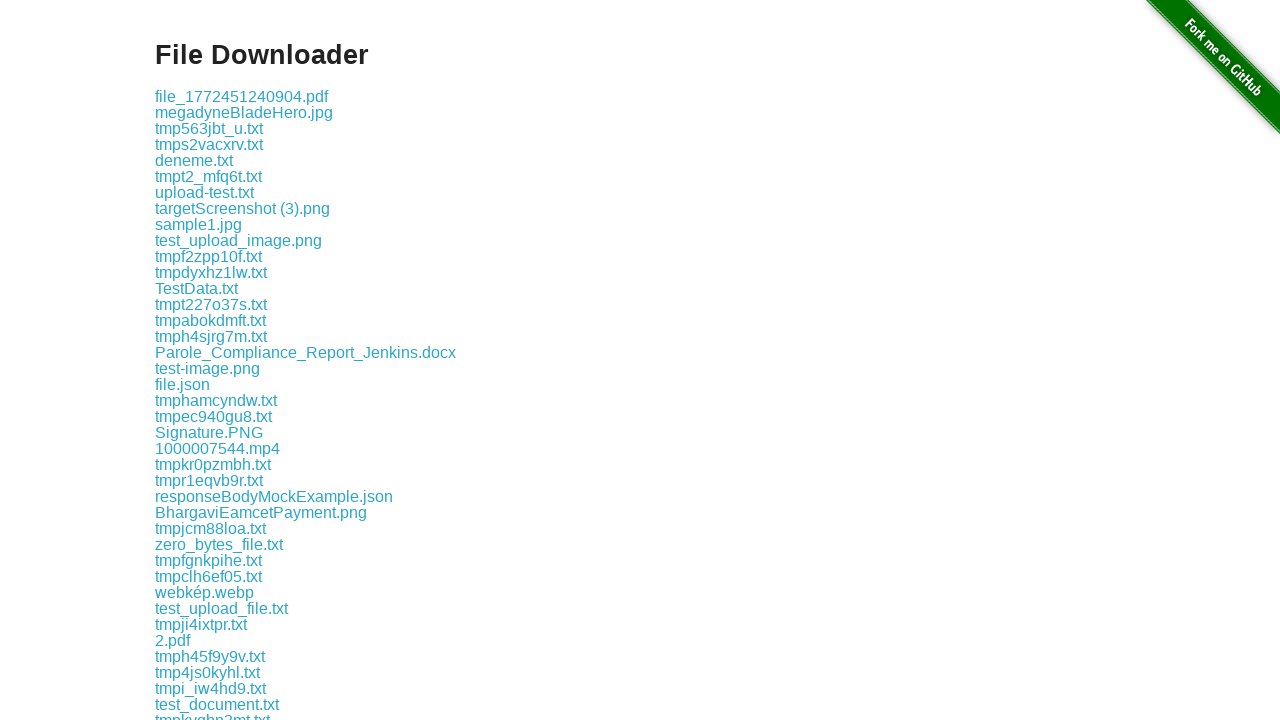

Clicked the download link to trigger file download at (242, 96) on .example a >> nth=0
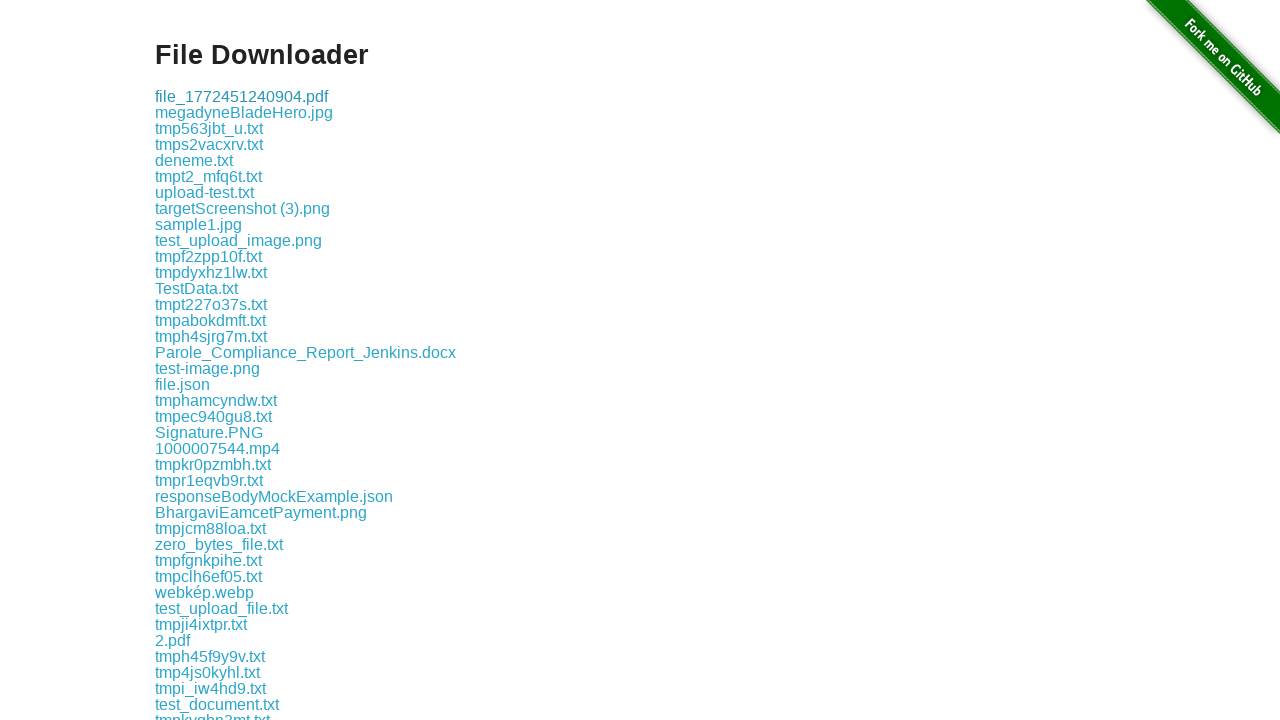

Waited 2 seconds for download to initiate
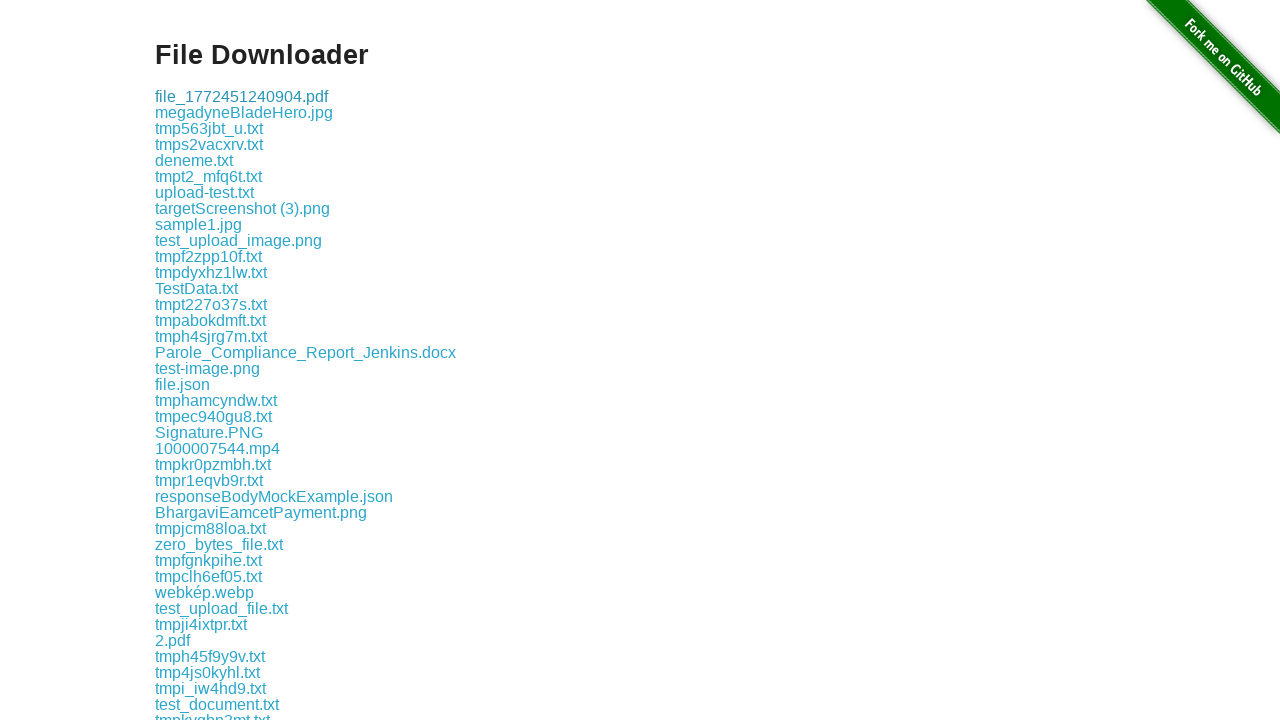

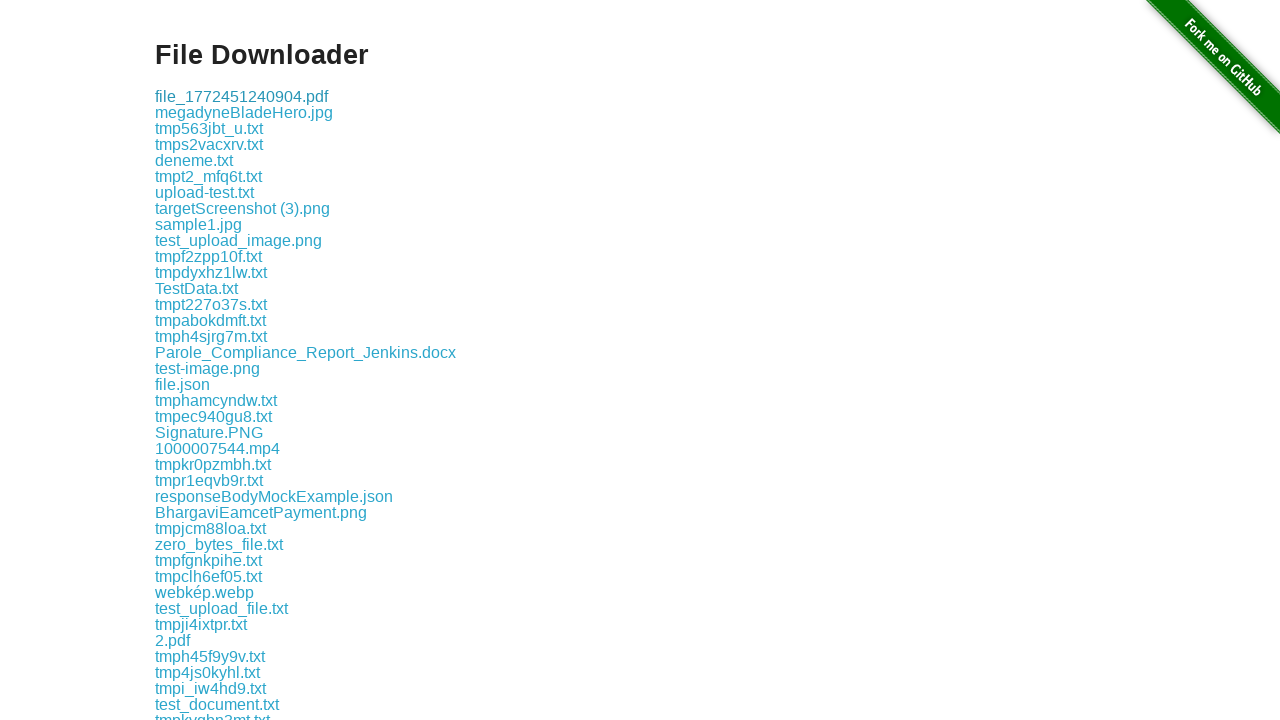